Tests the text box form validation by entering an invalid email format and verifying that the email field shows an error state with red border.

Starting URL: https://demoqa.com/text-box

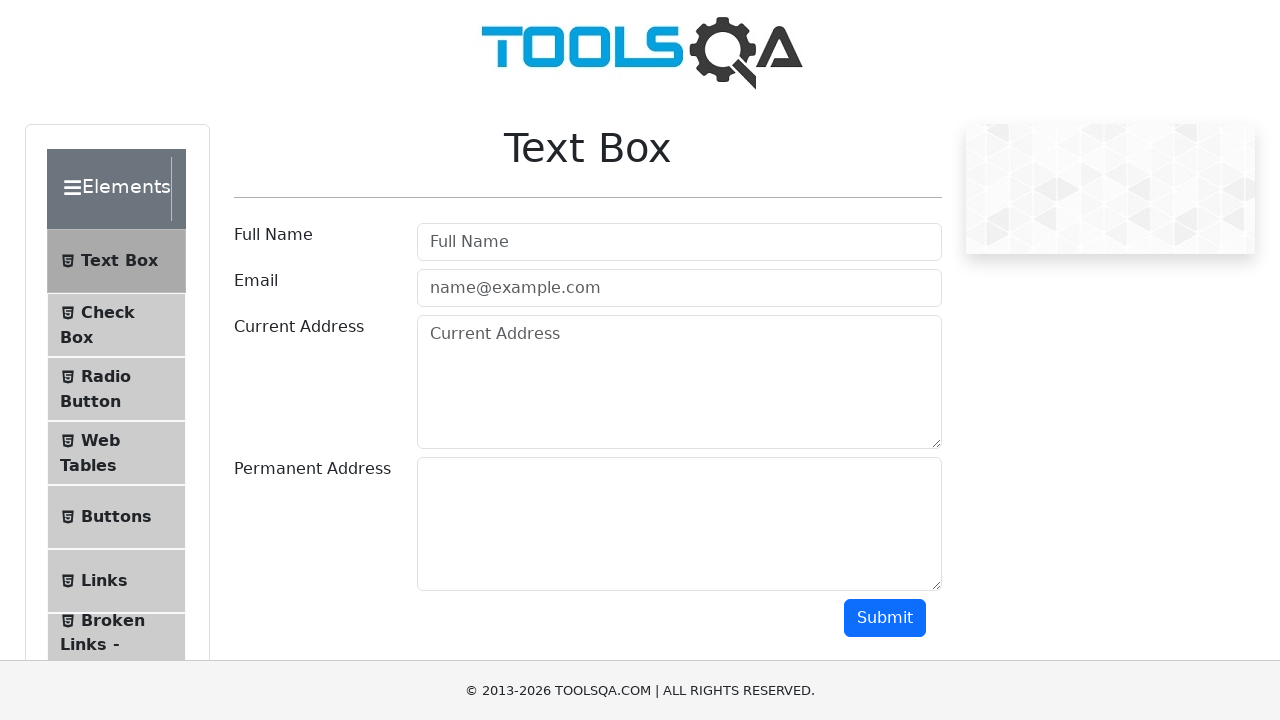

Filled full name field with 'Name' on #userName
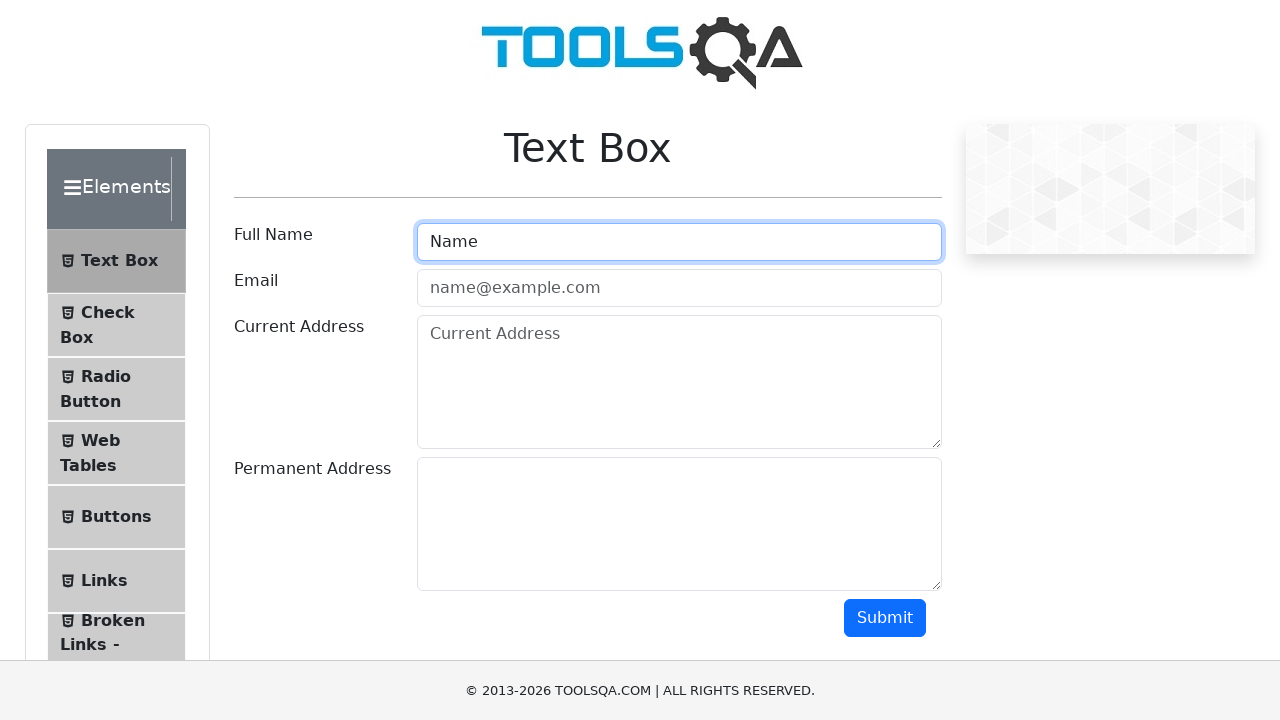

Filled email field with invalid format 'babauga' (missing @ symbol) on #userEmail
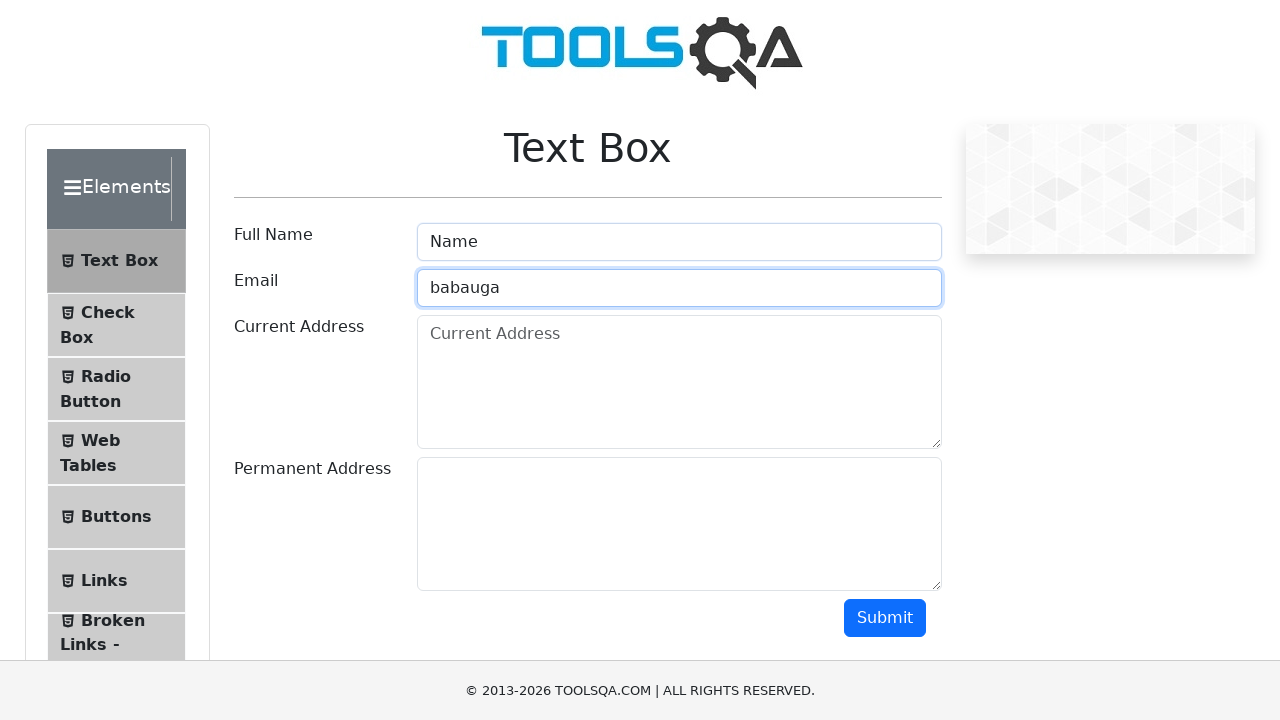

Filled current address field with 'address' on #currentAddress
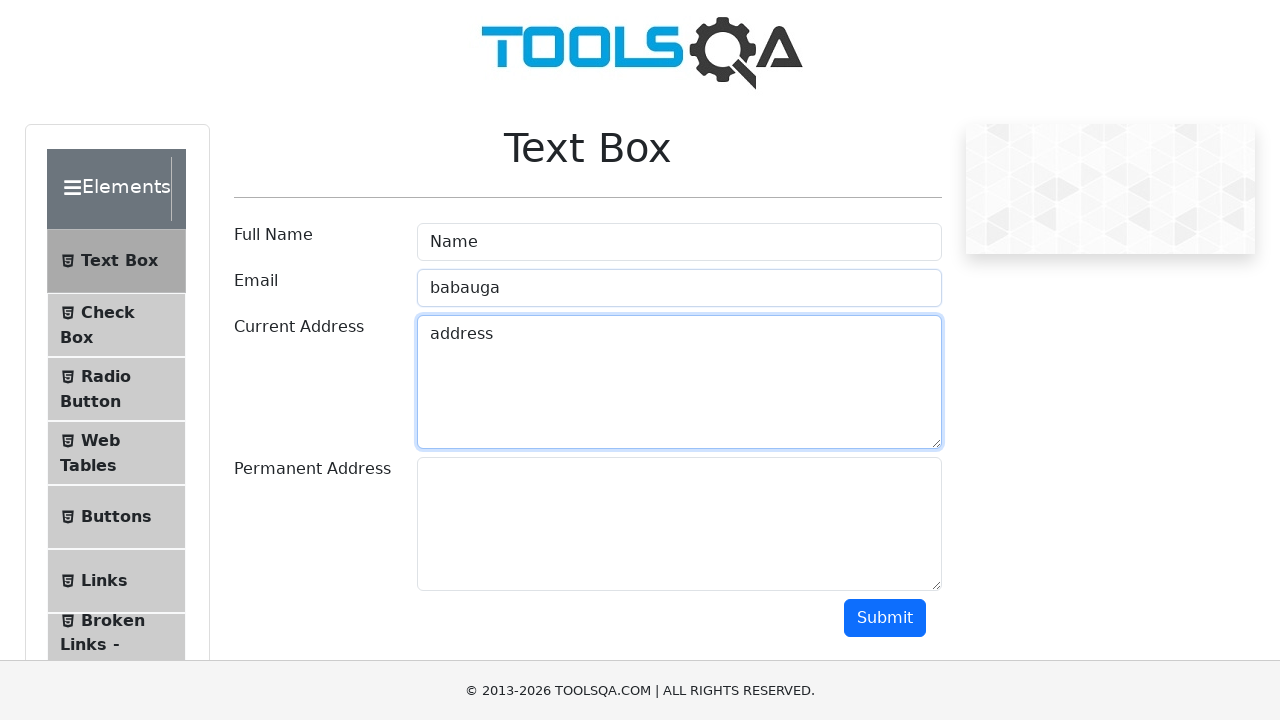

Filled permanent address field with 'address' on #permanentAddress
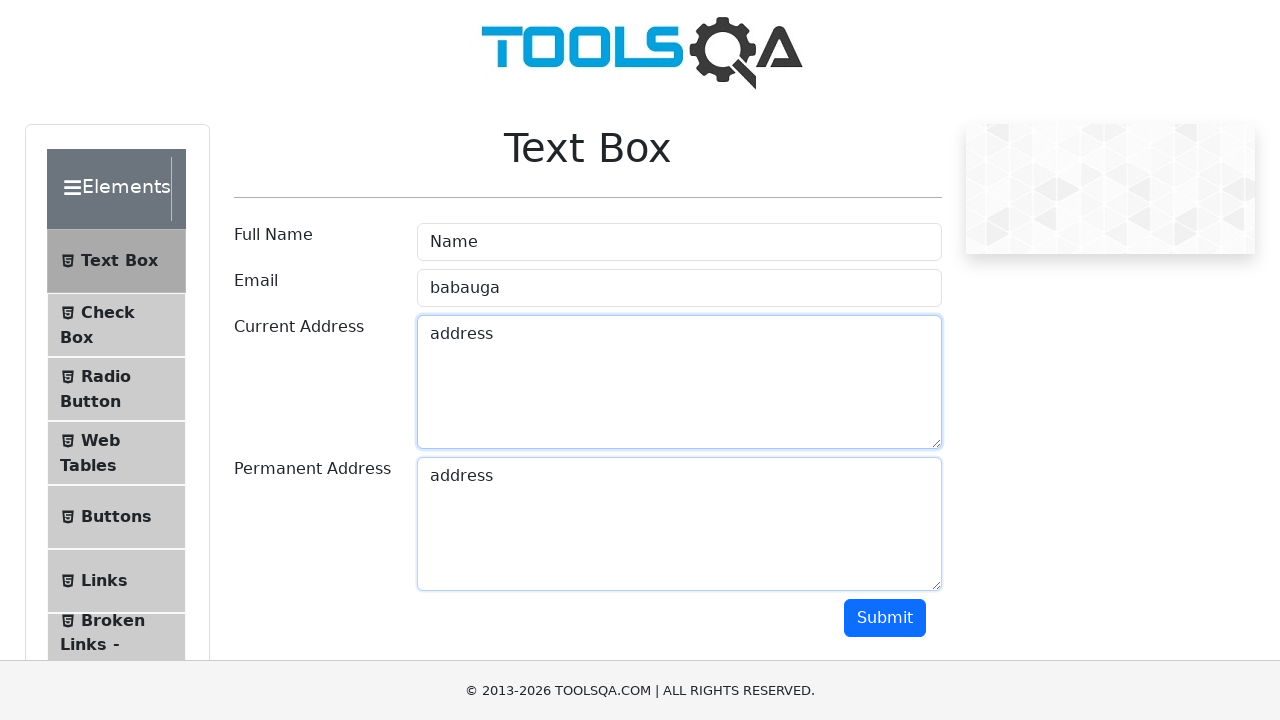

Clicked submit button to attempt form submission at (885, 618) on #submit
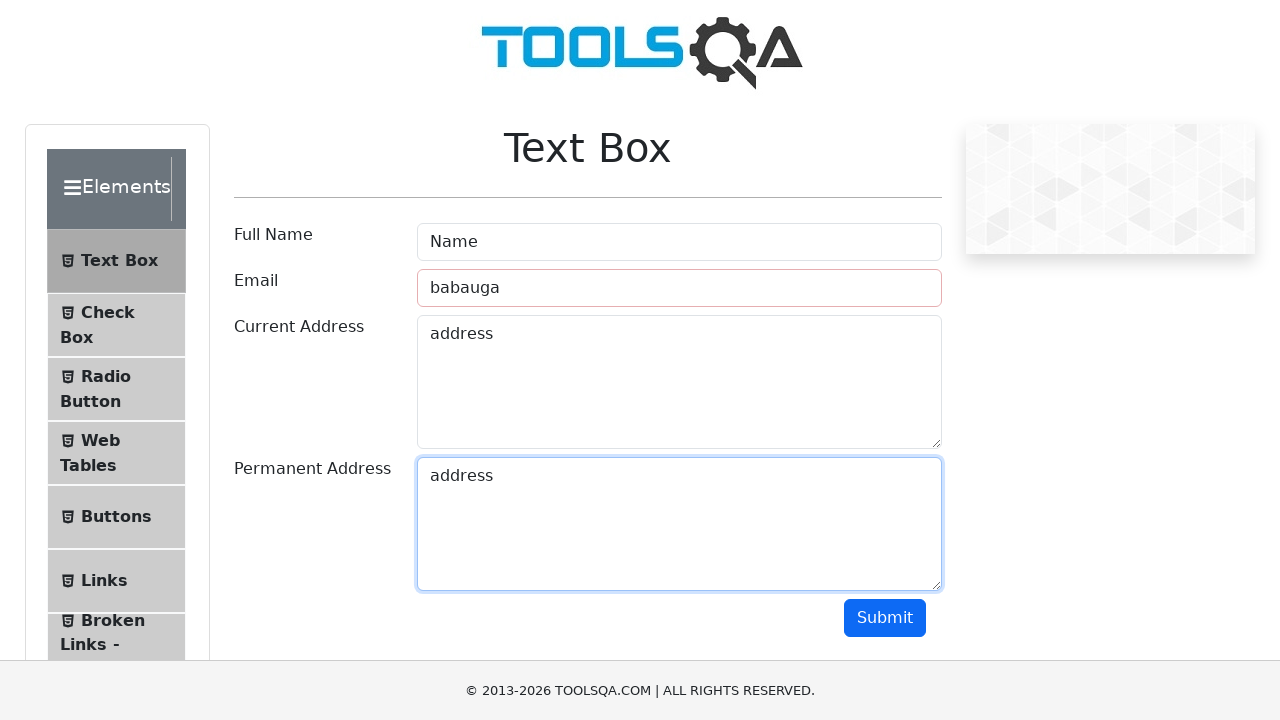

Email field displayed error state with red border (field-error class applied)
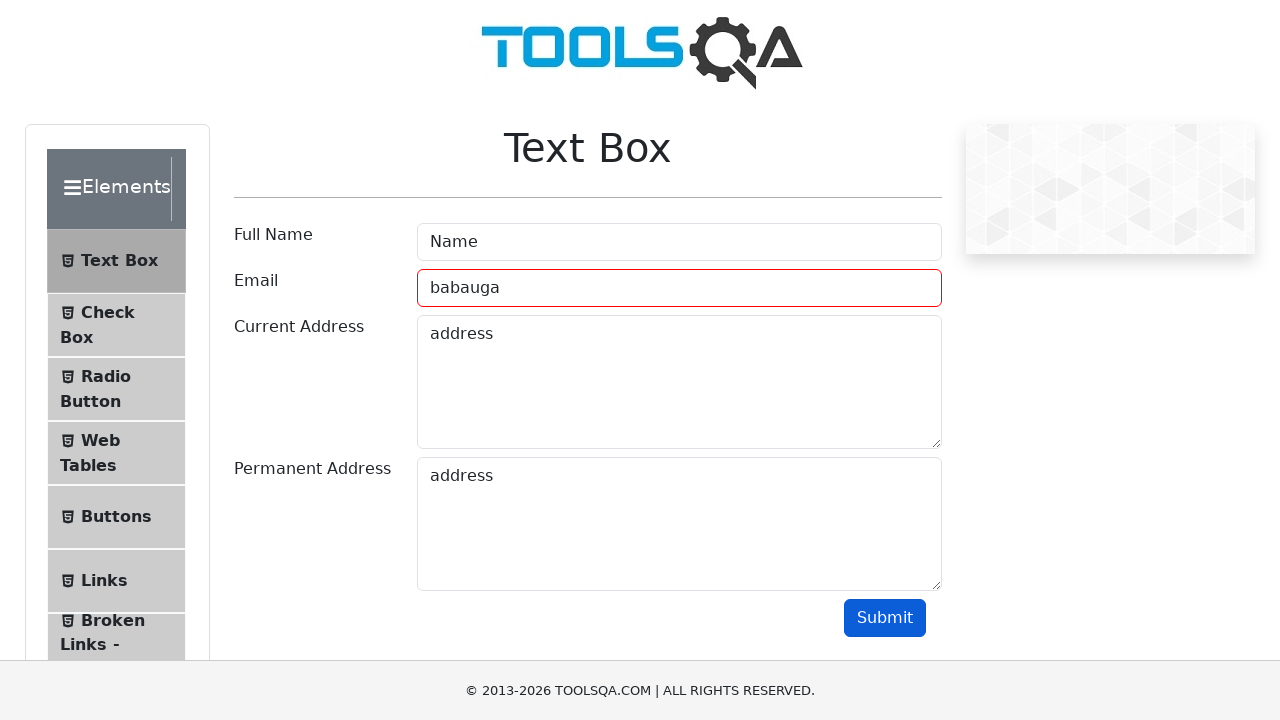

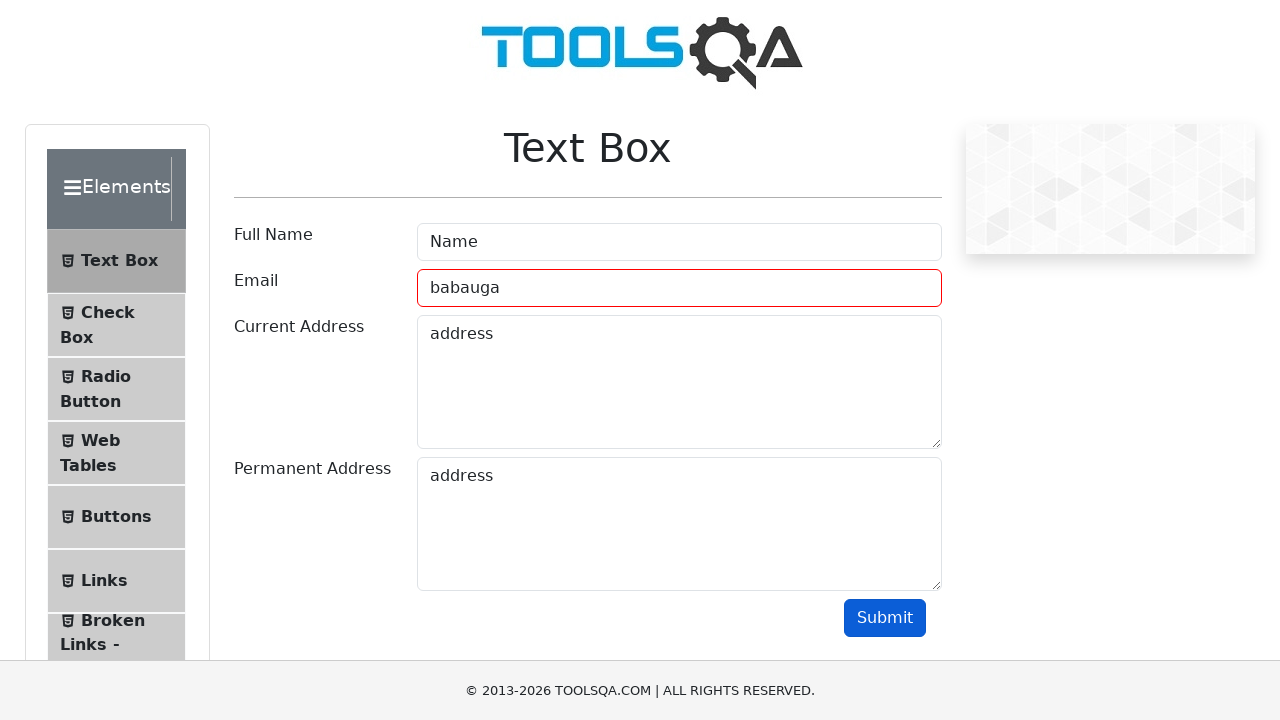